Navigates the Swarthmore College course catalog, clicks on the first department, then iterates through course listings by clicking on them to expand their details.

Starting URL: https://catalog.swarthmore.edu/content.php?catoid=7&navoid=194

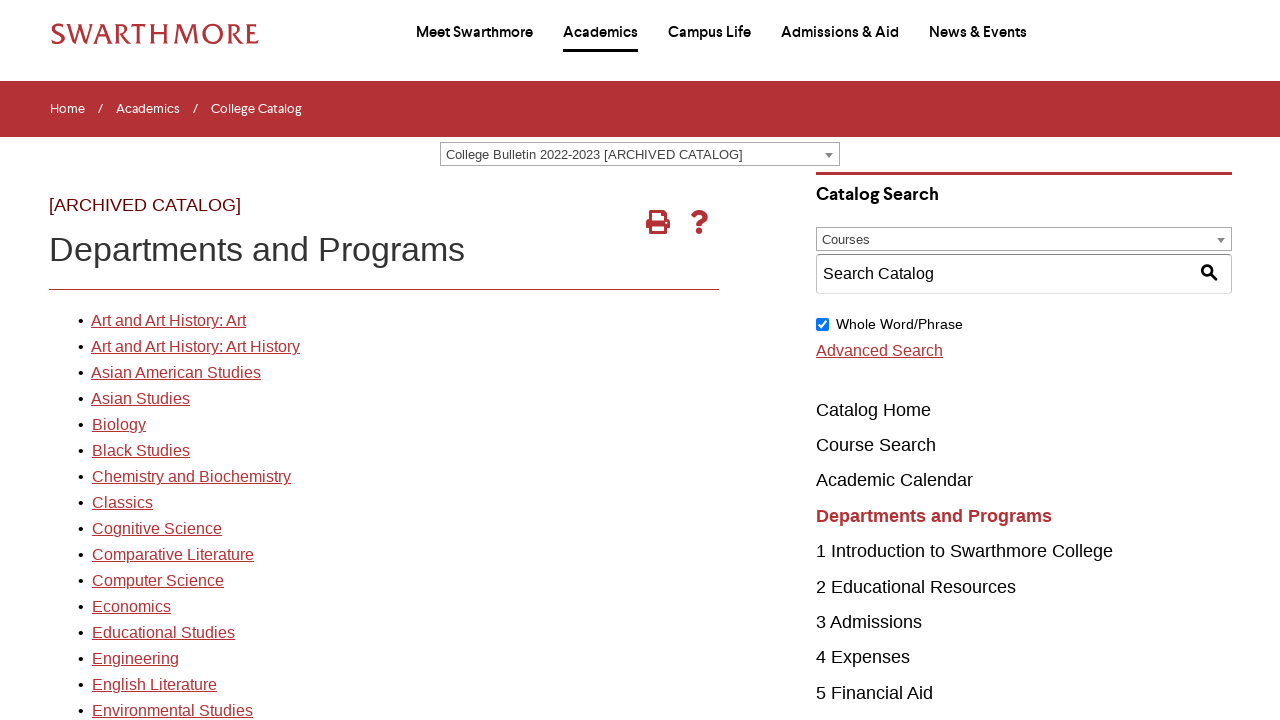

Clicked on the first department link in the course catalog at (168, 321) on xpath=//*[@id='gateway-page']/body/table/tbody/tr[3]/td[1]/table/tbody/tr[2]/td[
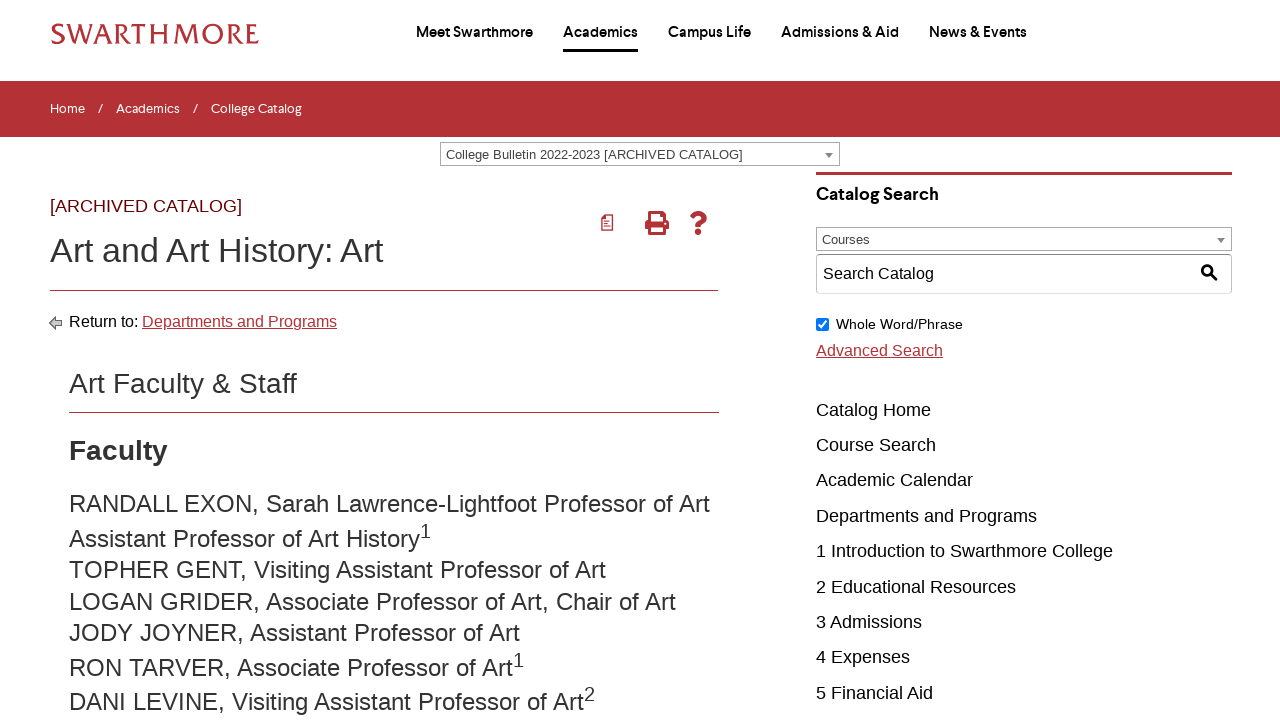

Course listings loaded
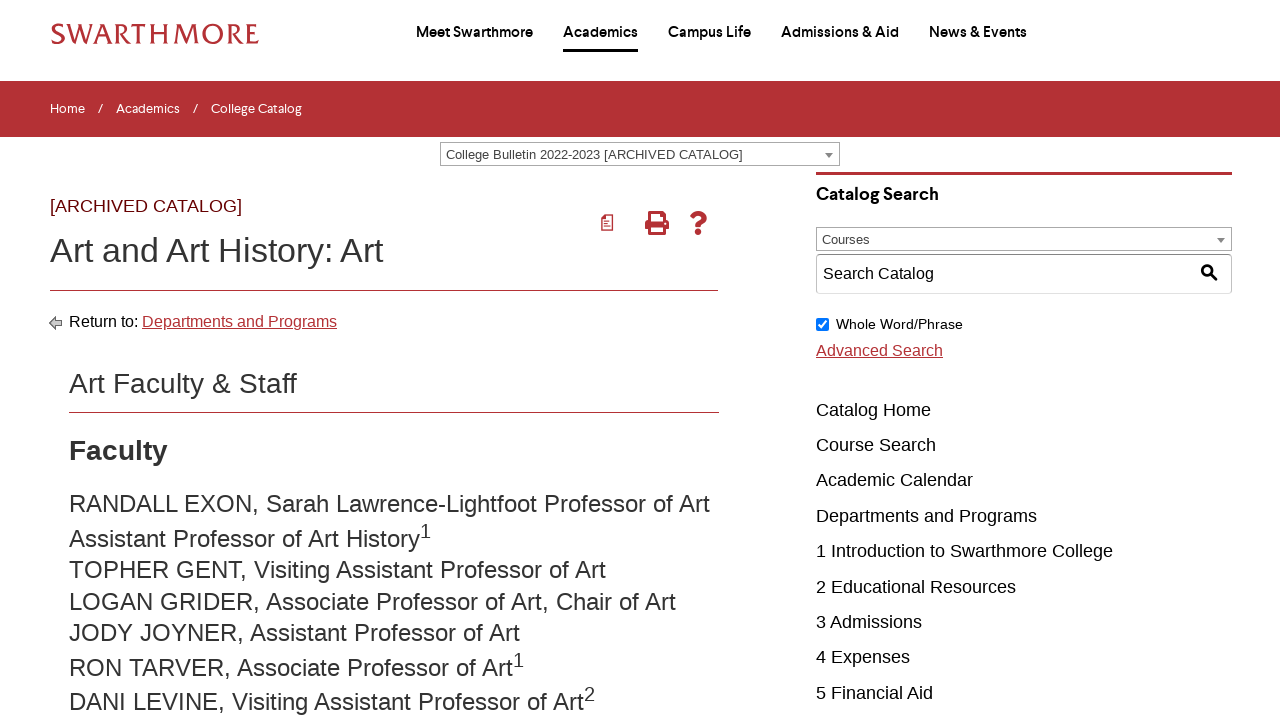

Retrieved all course elements from the department
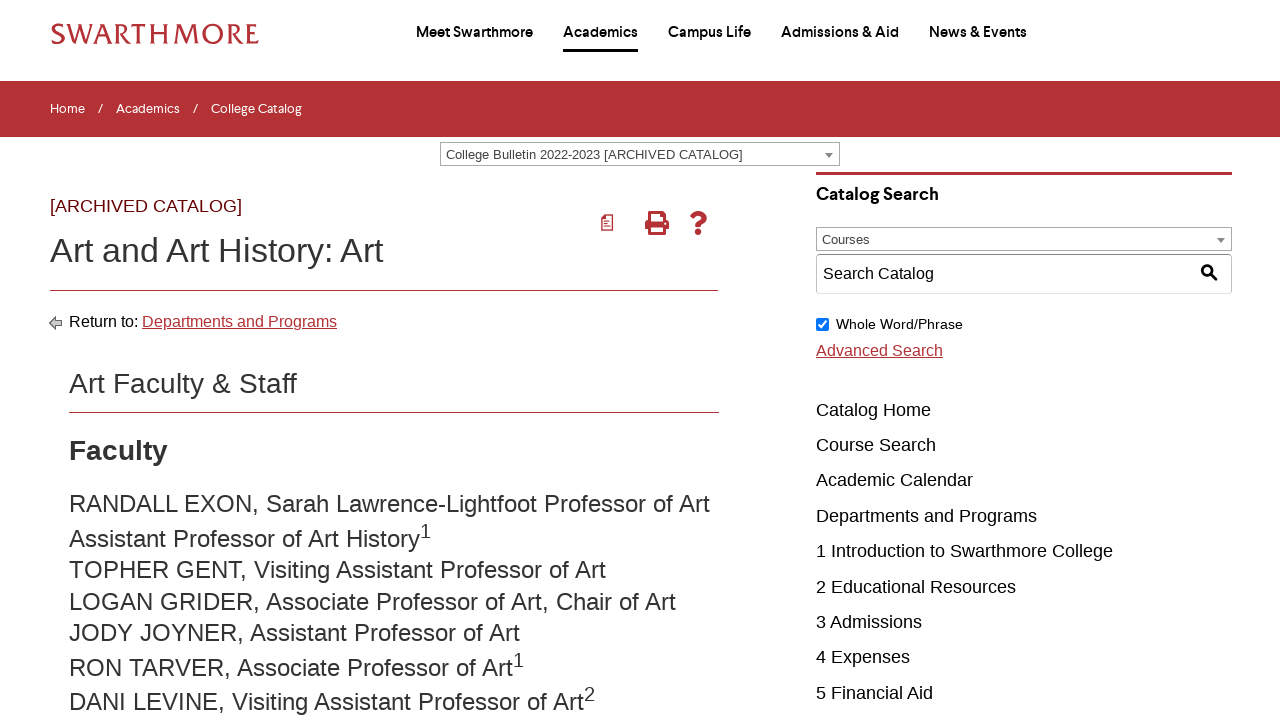

Clicked on the first course to expand its details at (282, 361) on .acalog-course >> nth=0 >> a
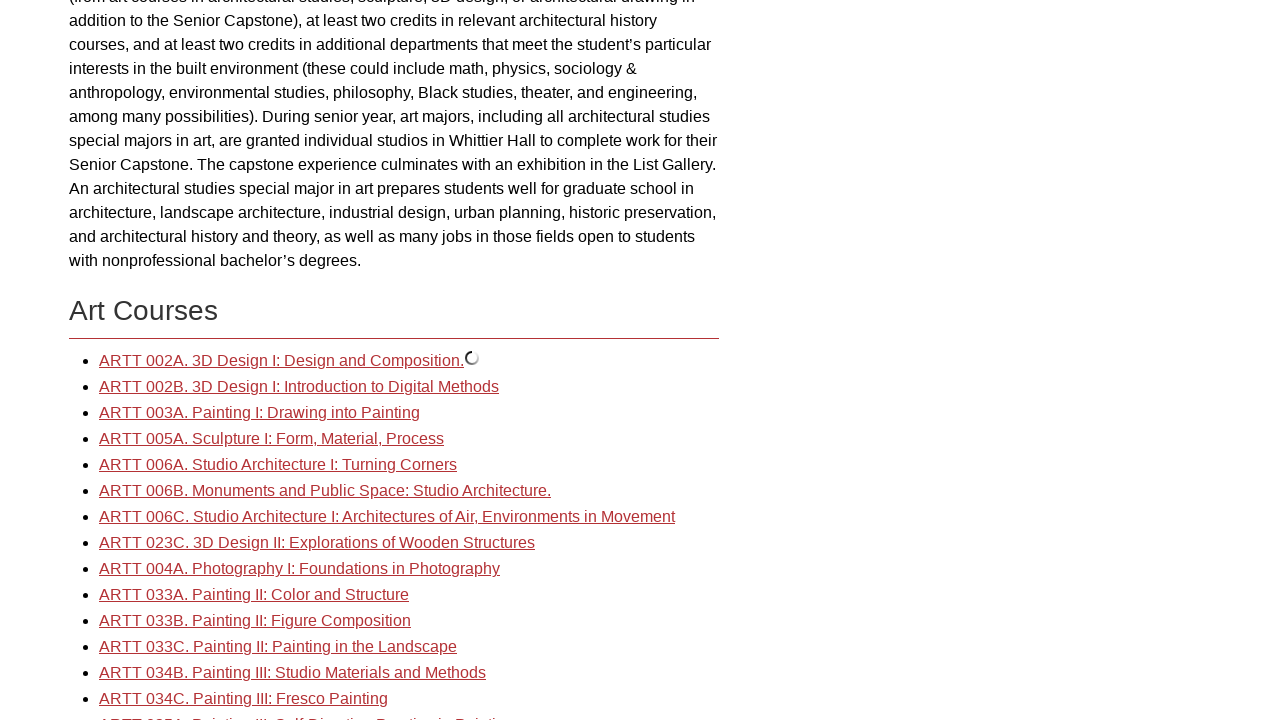

First course details loaded
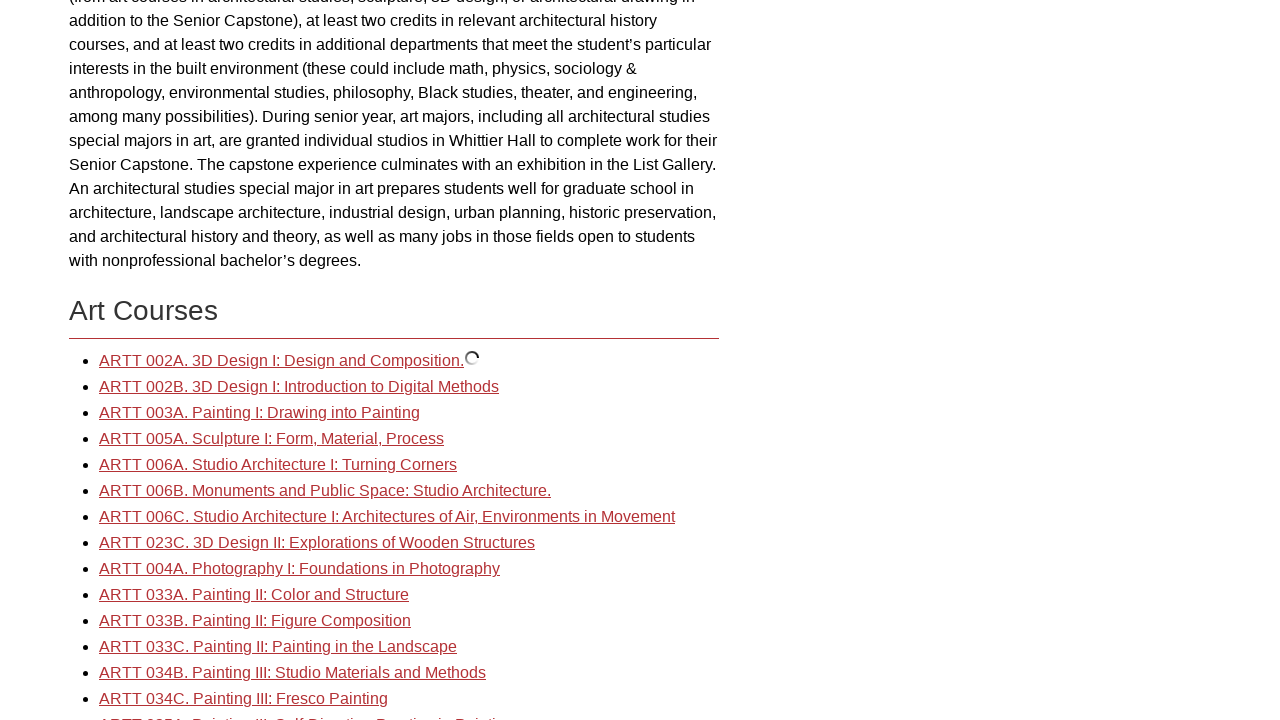

Clicked on the second course to expand its details at (299, 387) on .acalog-course >> nth=1 >> a
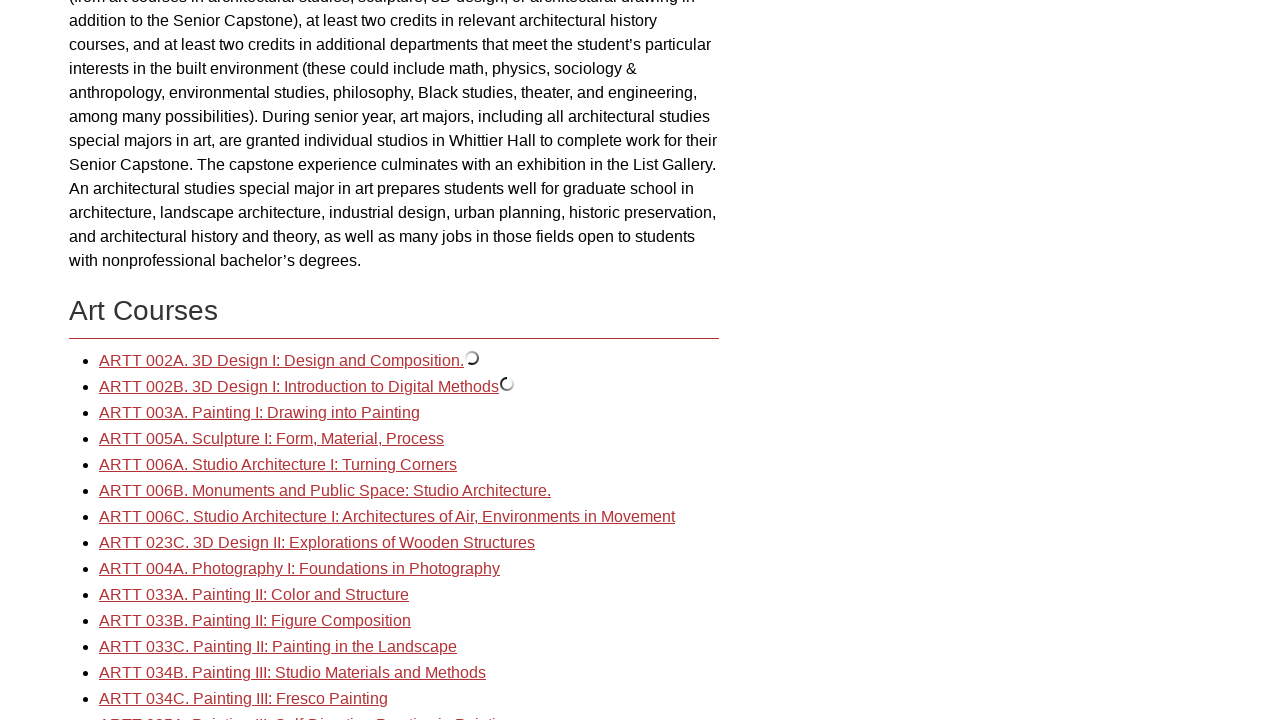

Second course details loaded
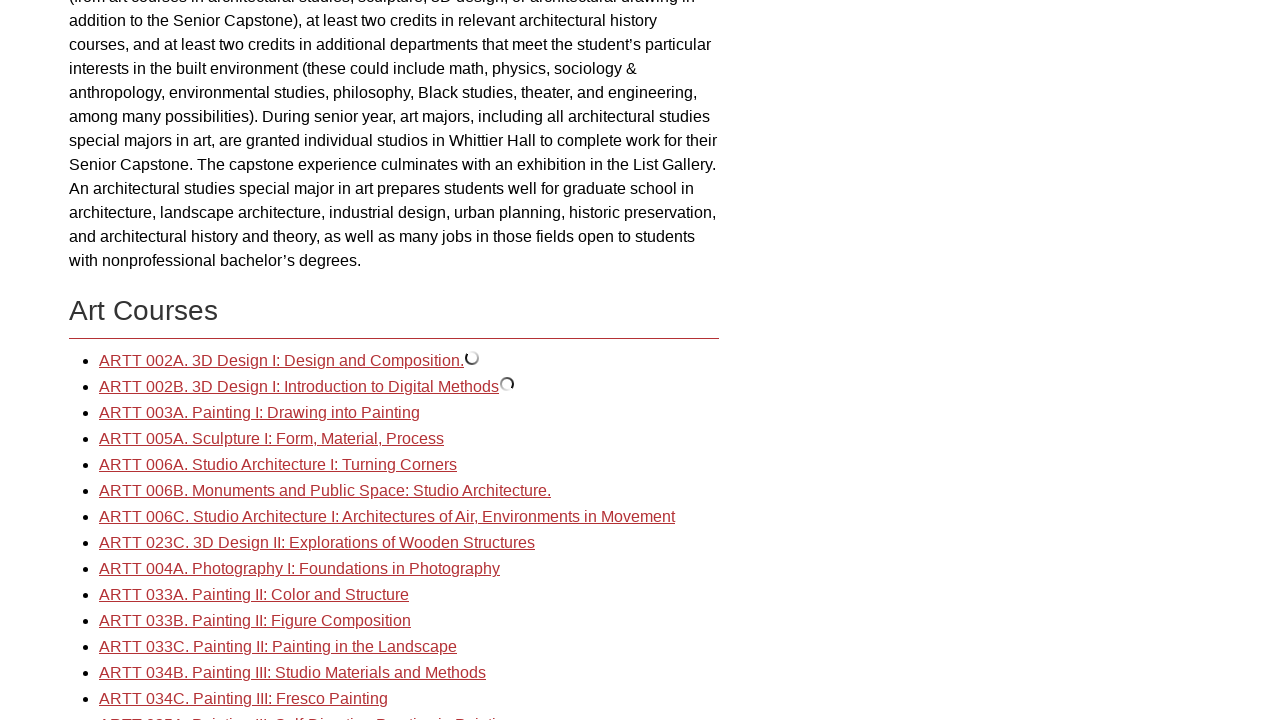

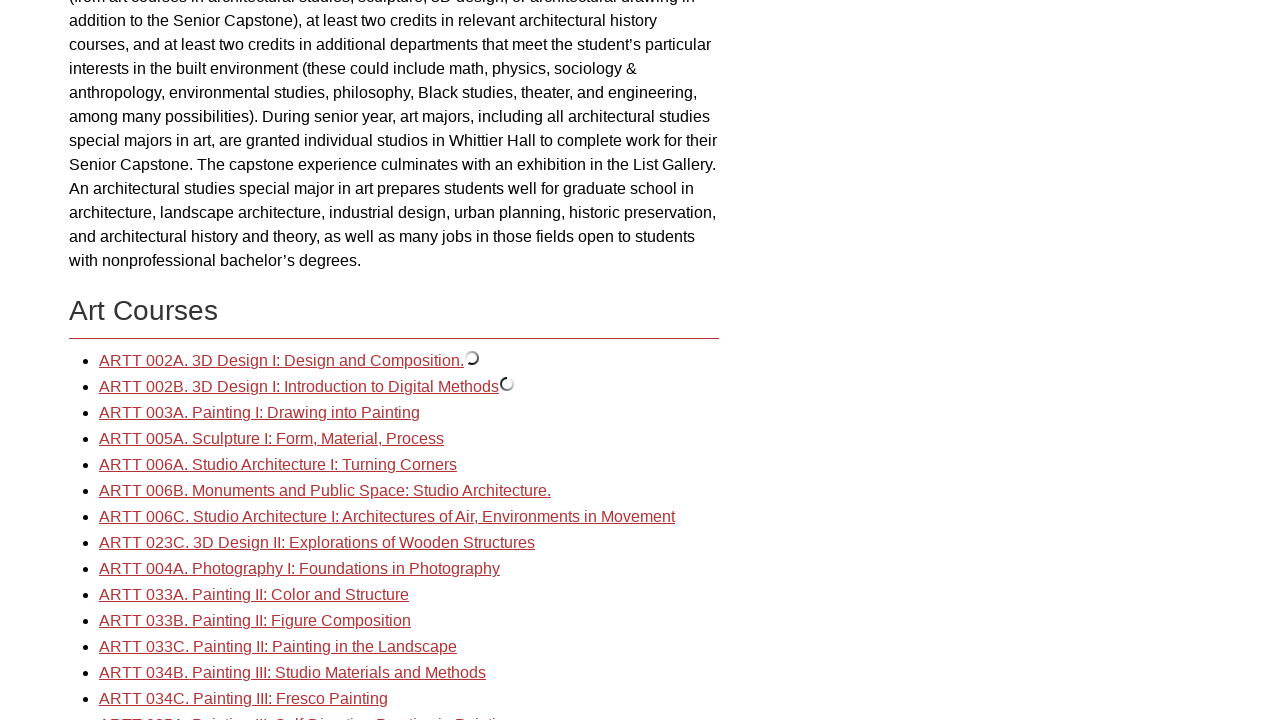